Tests dynamic loading functionality by clicking start button and verifying that "Hello World!" text appears after loading

Starting URL: https://the-internet.herokuapp.com/dynamic_loading/1

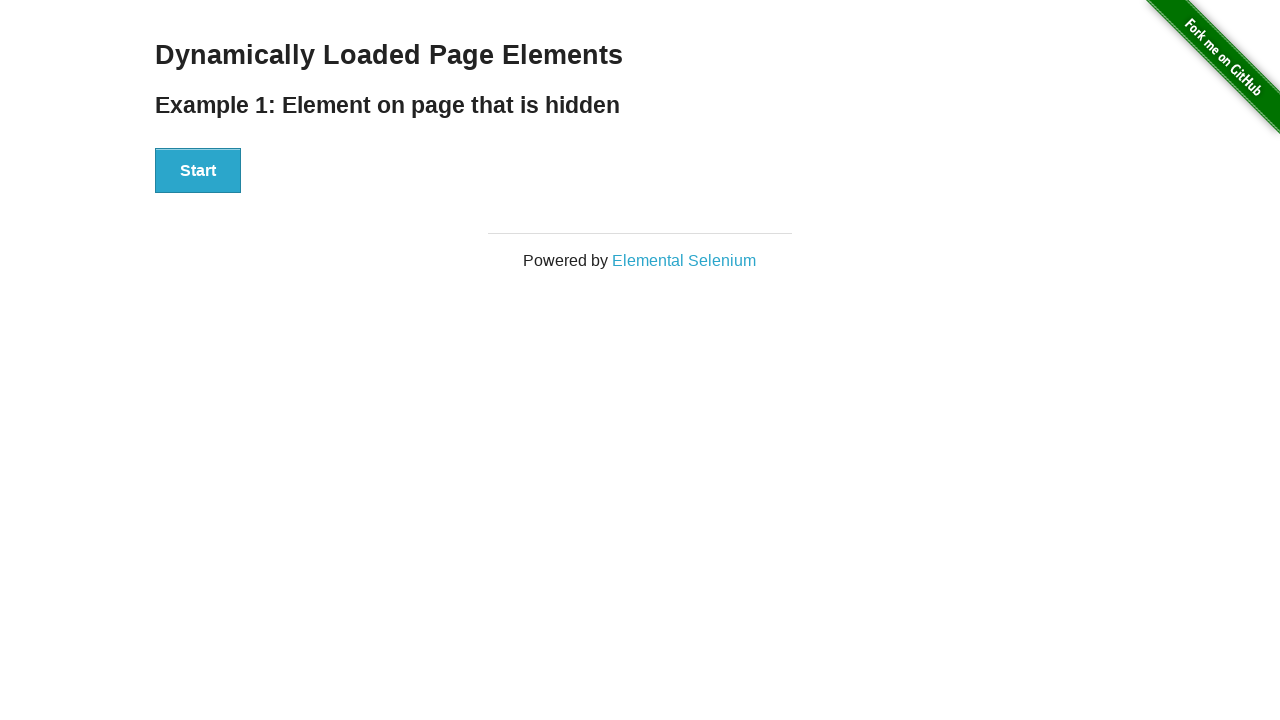

Clicked Start button to initiate dynamic loading at (198, 171) on button
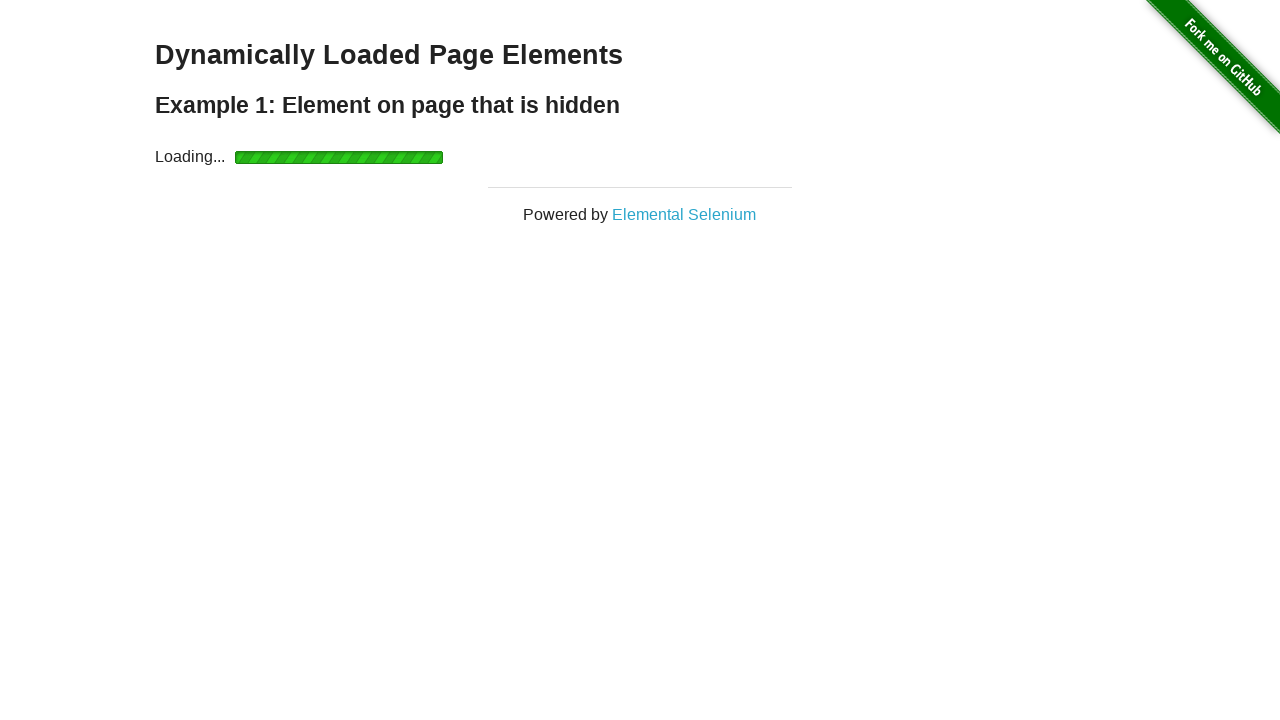

Waited for 'Hello World!' text to appear (loading complete)
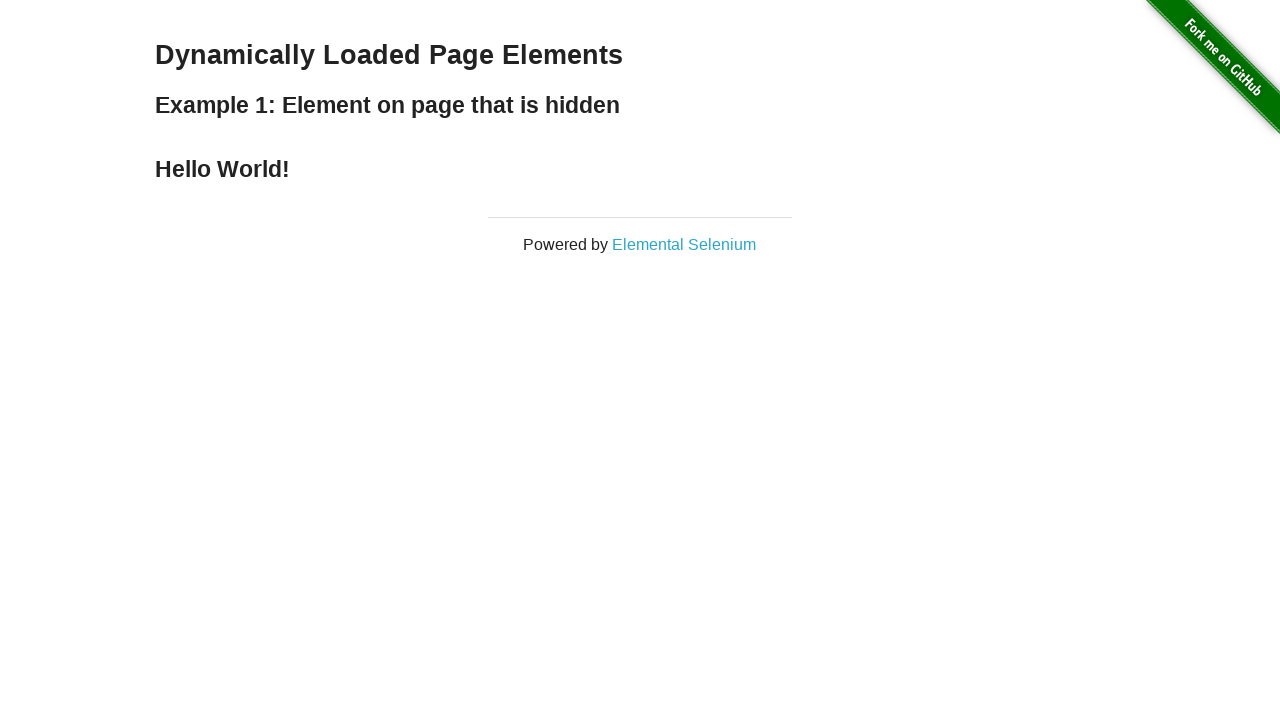

Located 'Hello World!' text element
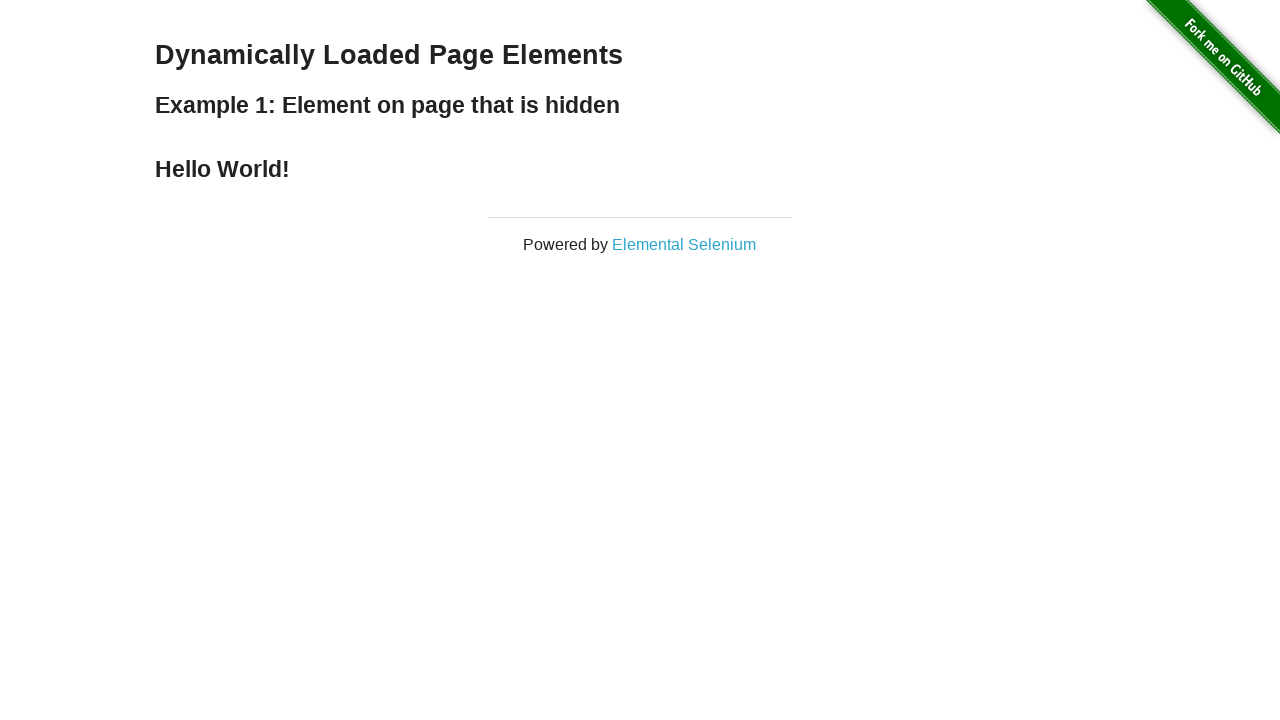

Verified that 'Hello World!' text content matches expected value
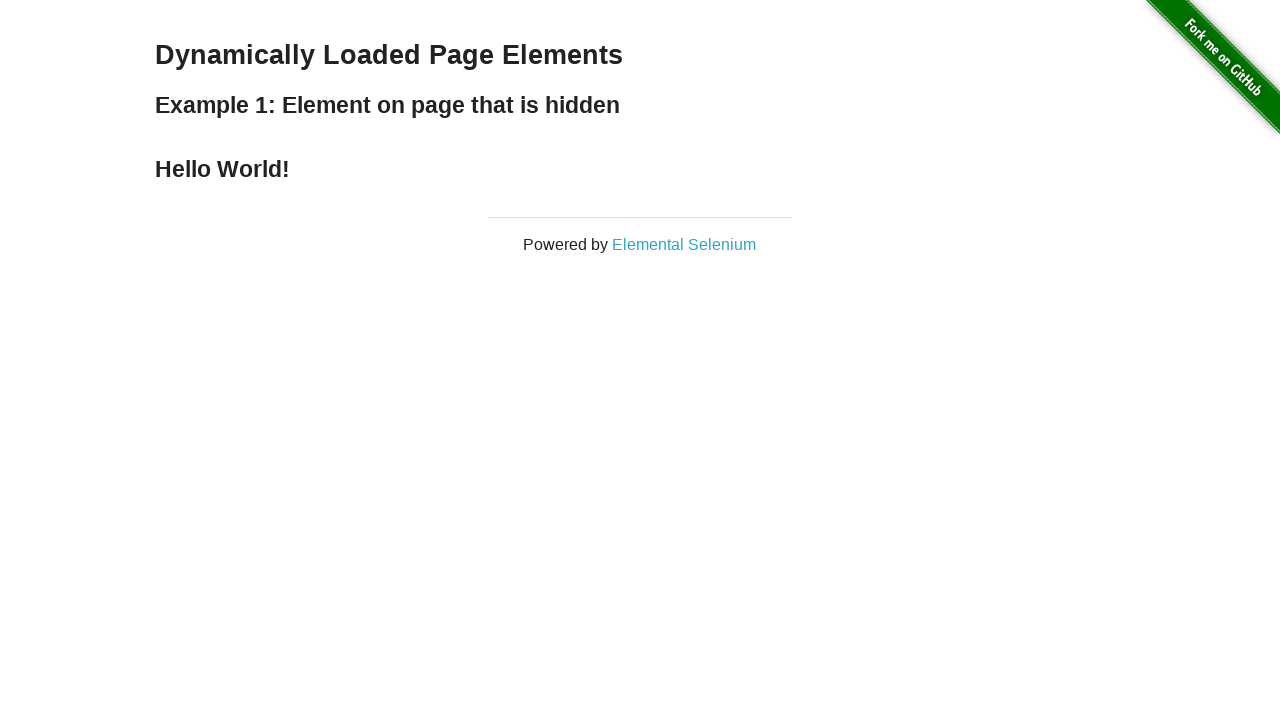

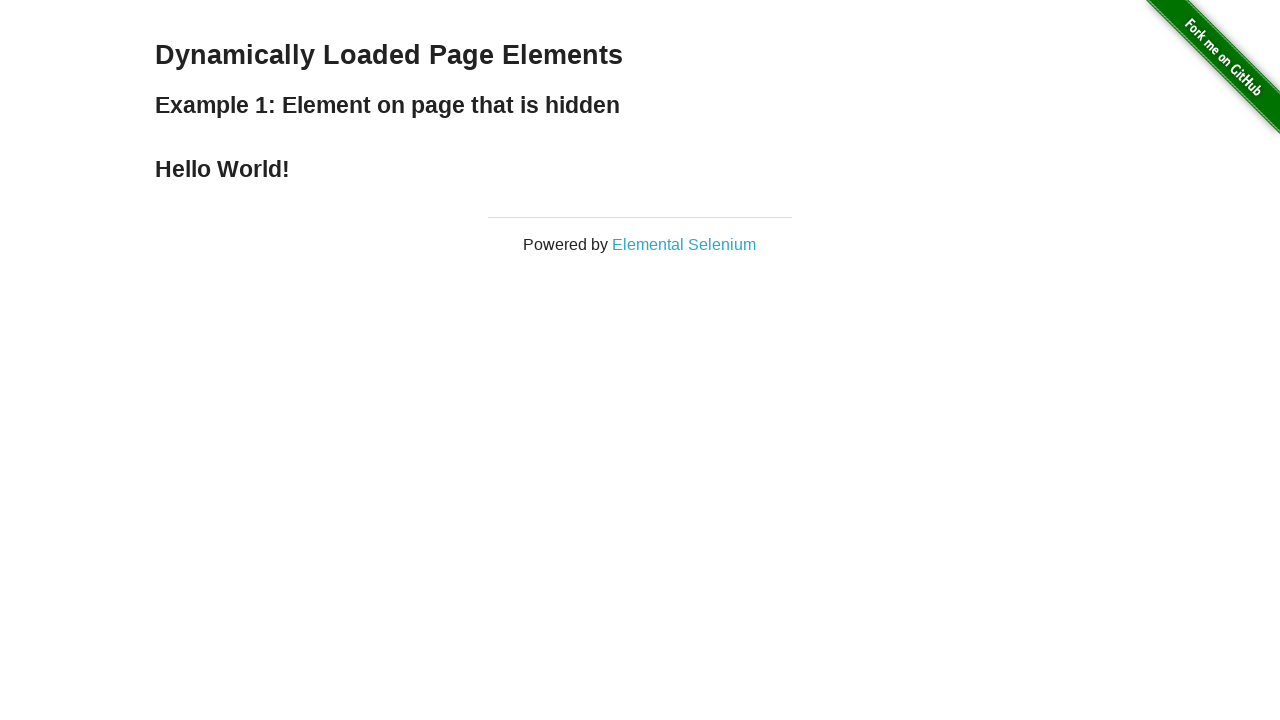